Tests form functionality by navigating to Elements section, clicking Text Box, filling in name and email, and verifying submitted data

Starting URL: https://demoqa.com/

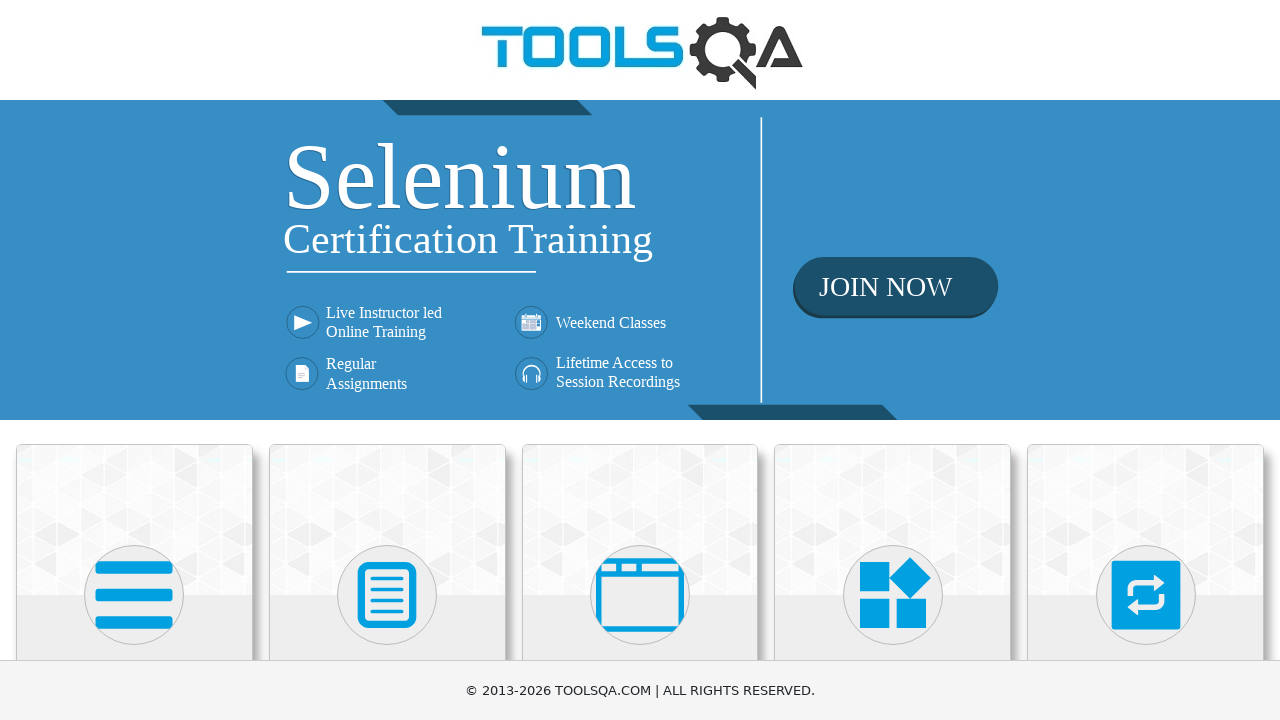

Clicked on Elements card at (134, 520) on div.card.mt-4.top-card >> nth=0
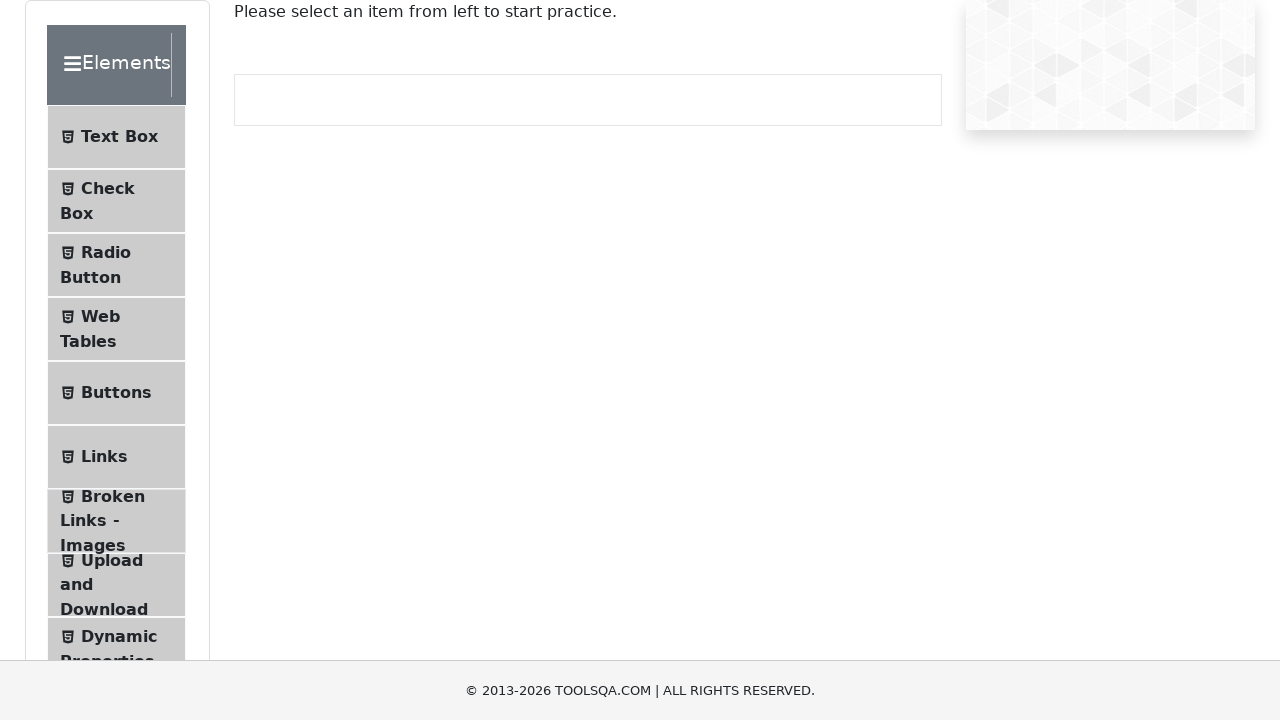

Elements page loaded
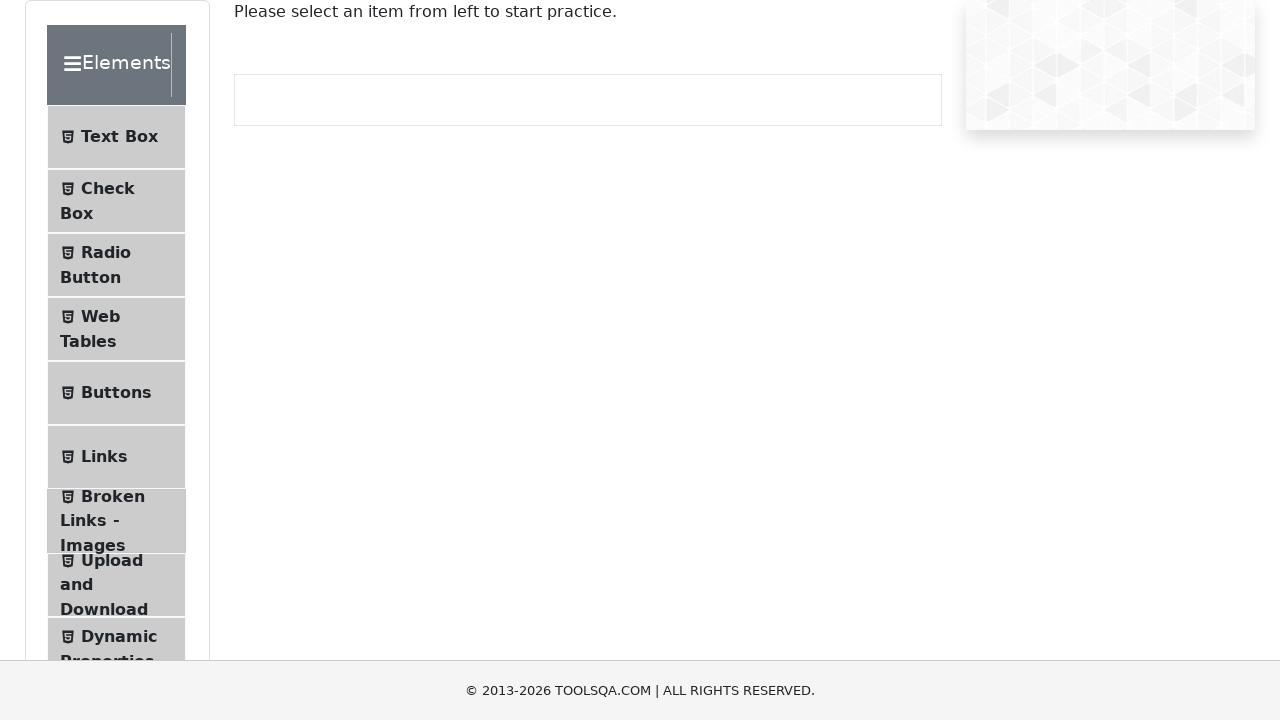

Clicked on Text Box menu item at (119, 137) on li#item-0 span:has-text('Text Box')
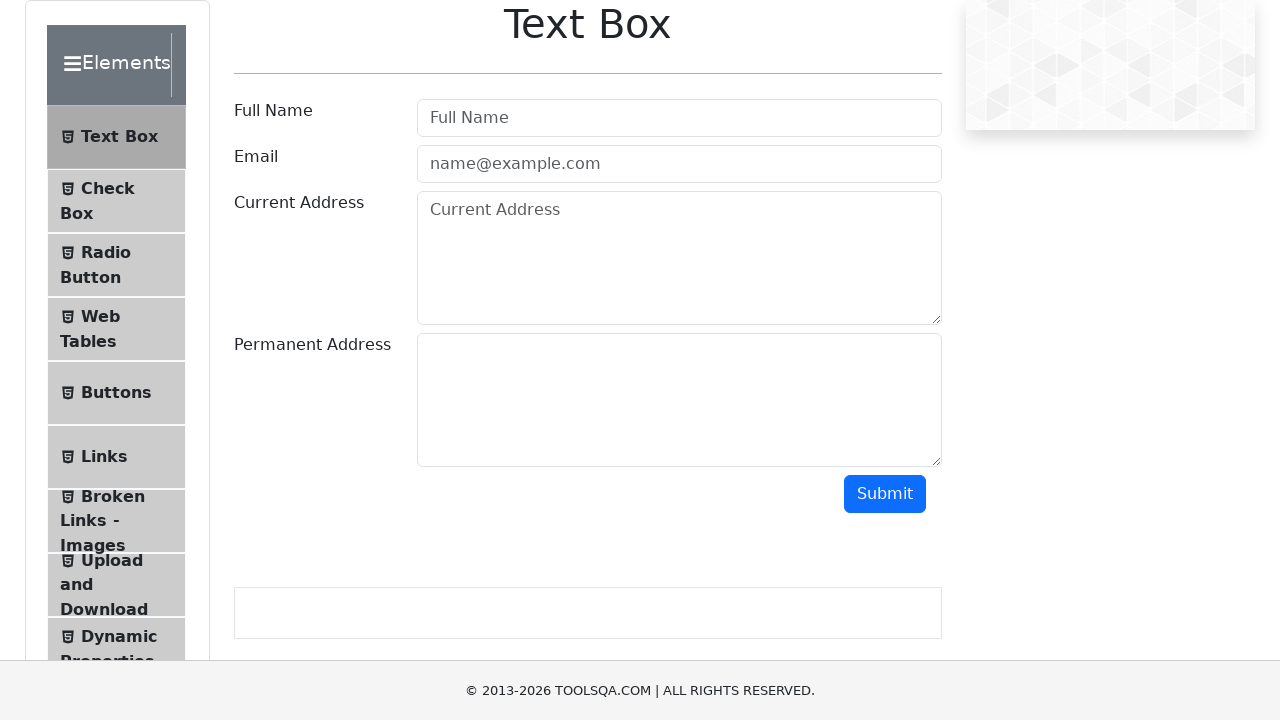

Text Box page loaded
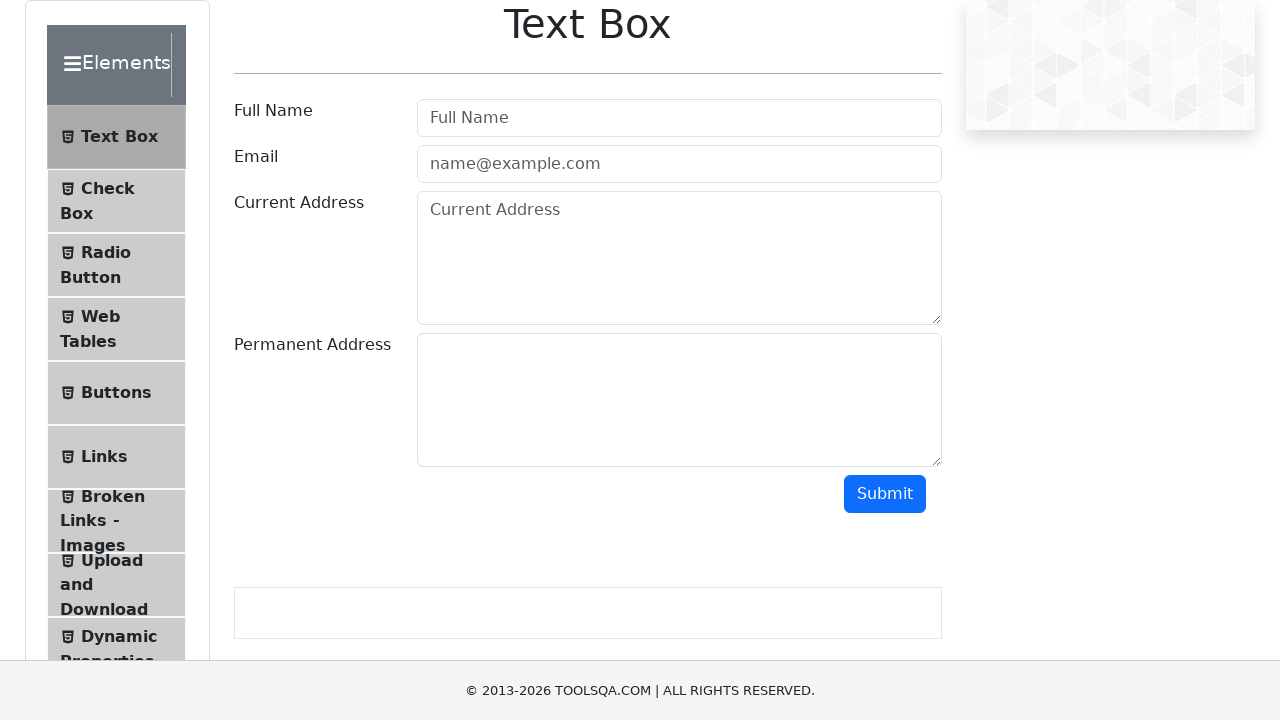

Filled username field with 'Tom' on #userName
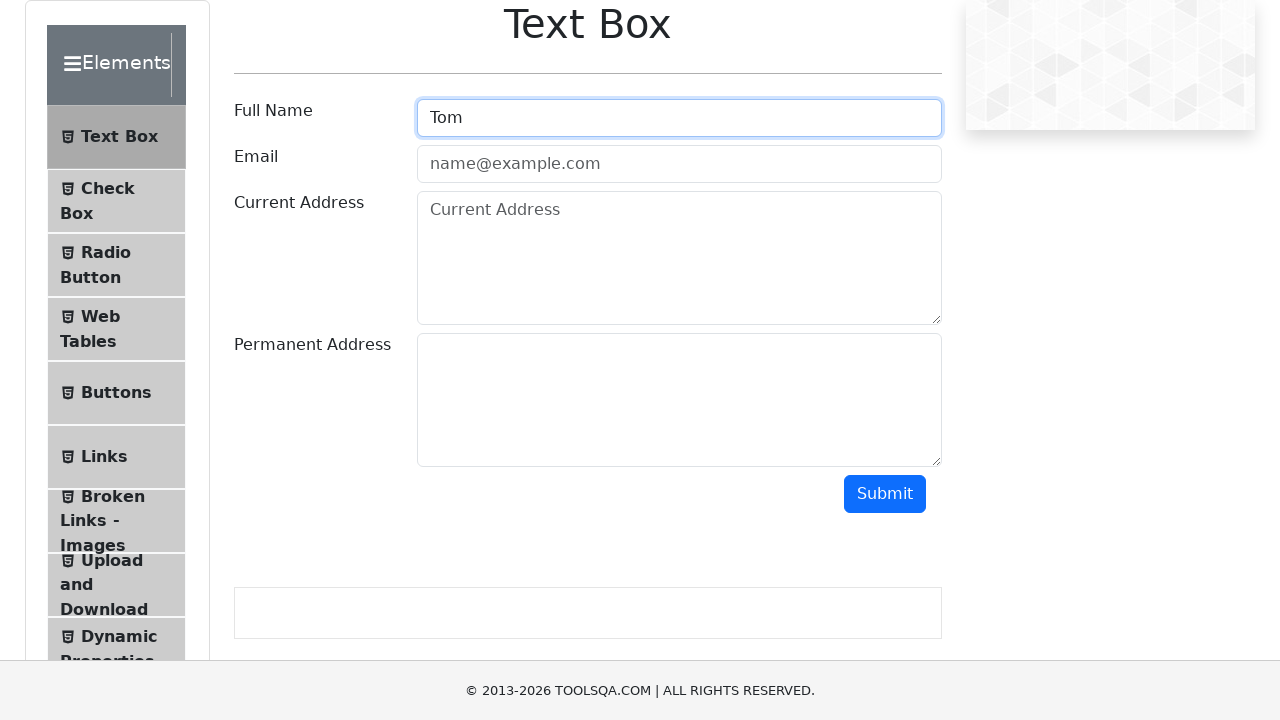

Filled email field with 'test@test.com' on #userEmail
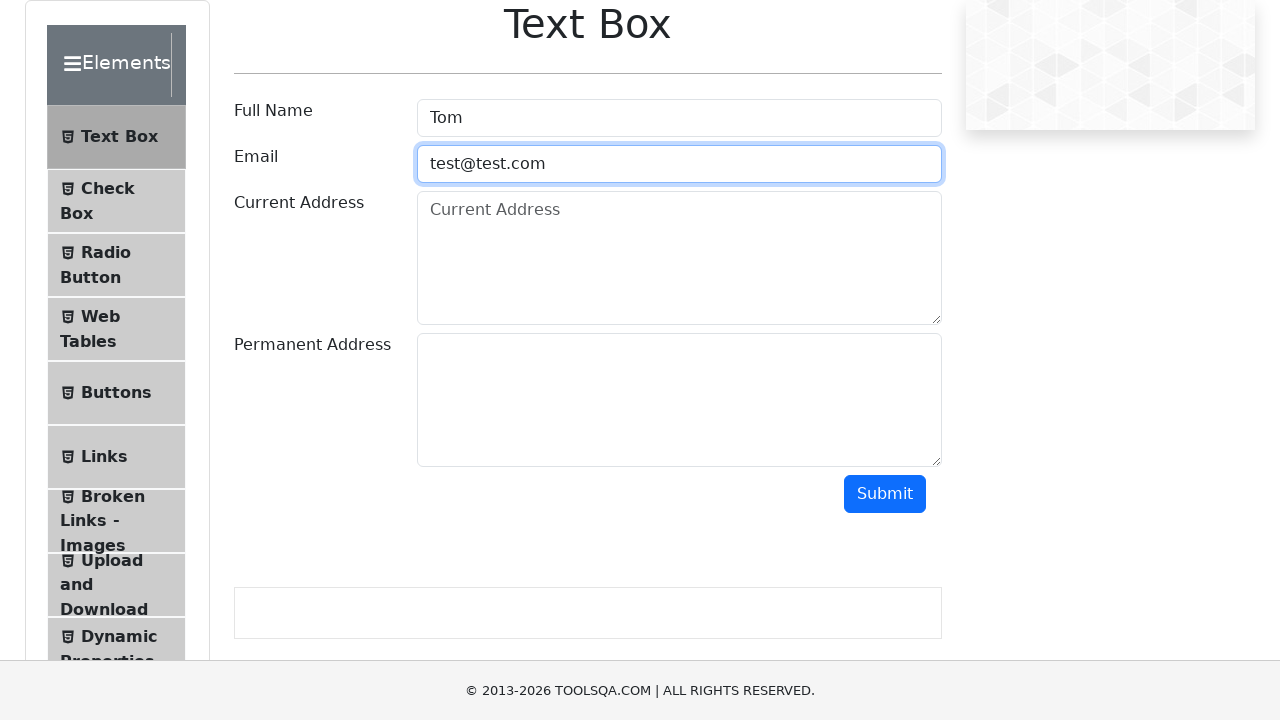

Clicked submit button at (885, 494) on #submit
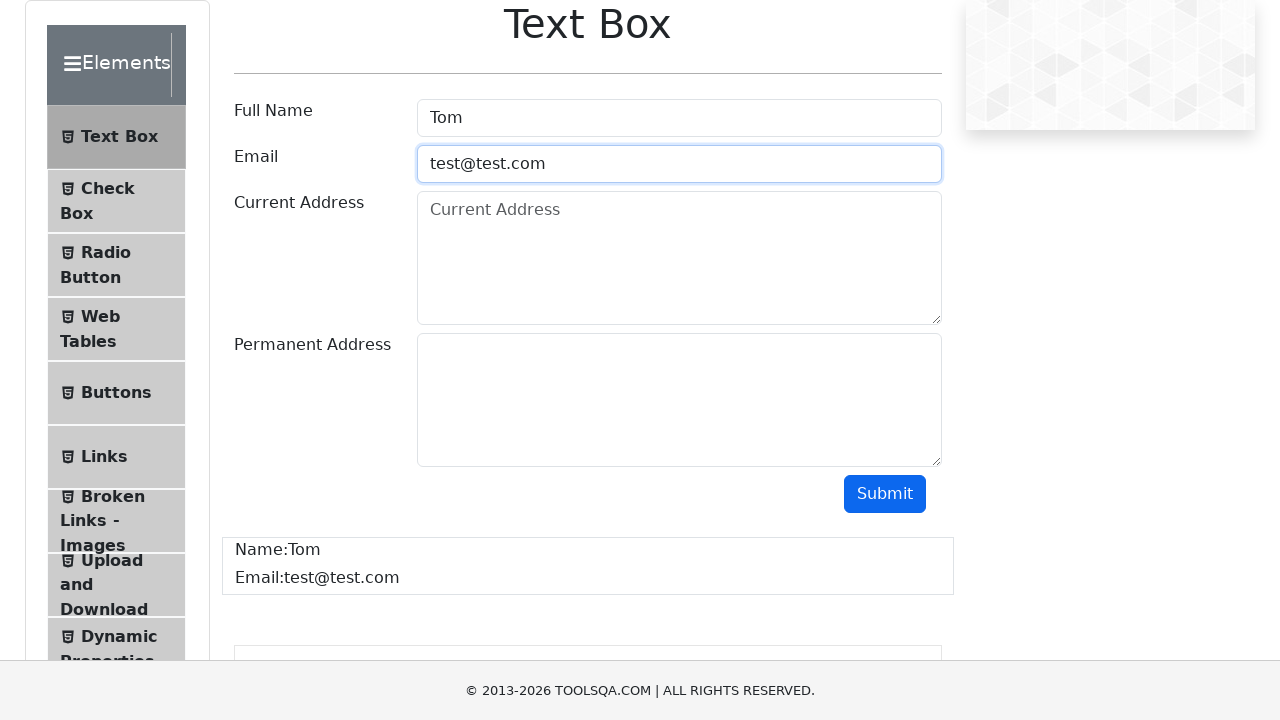

Name output field appeared
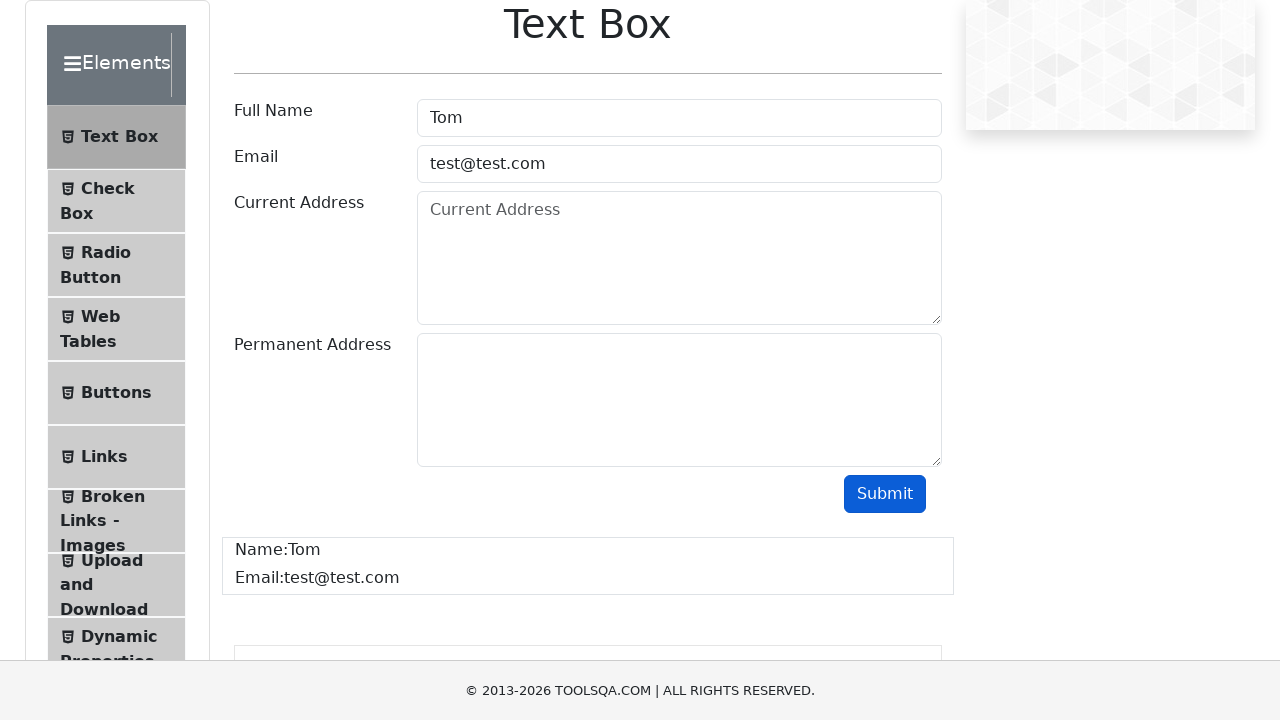

Email output field appeared
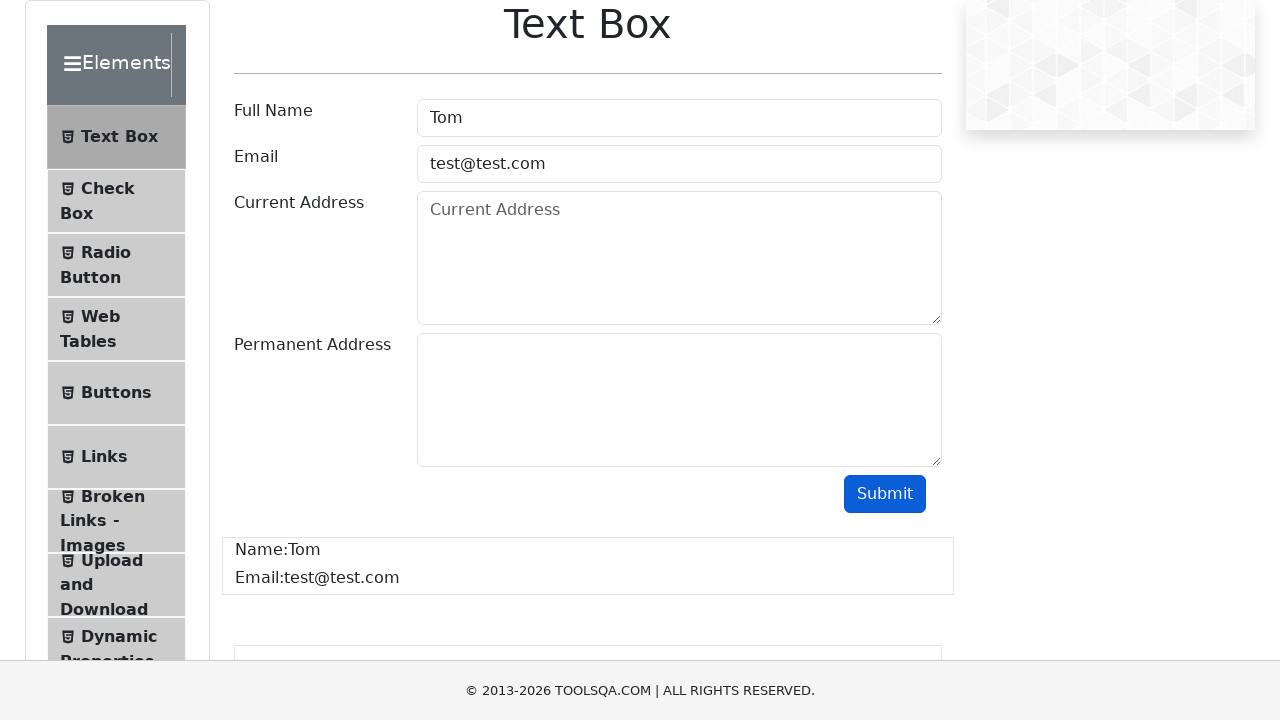

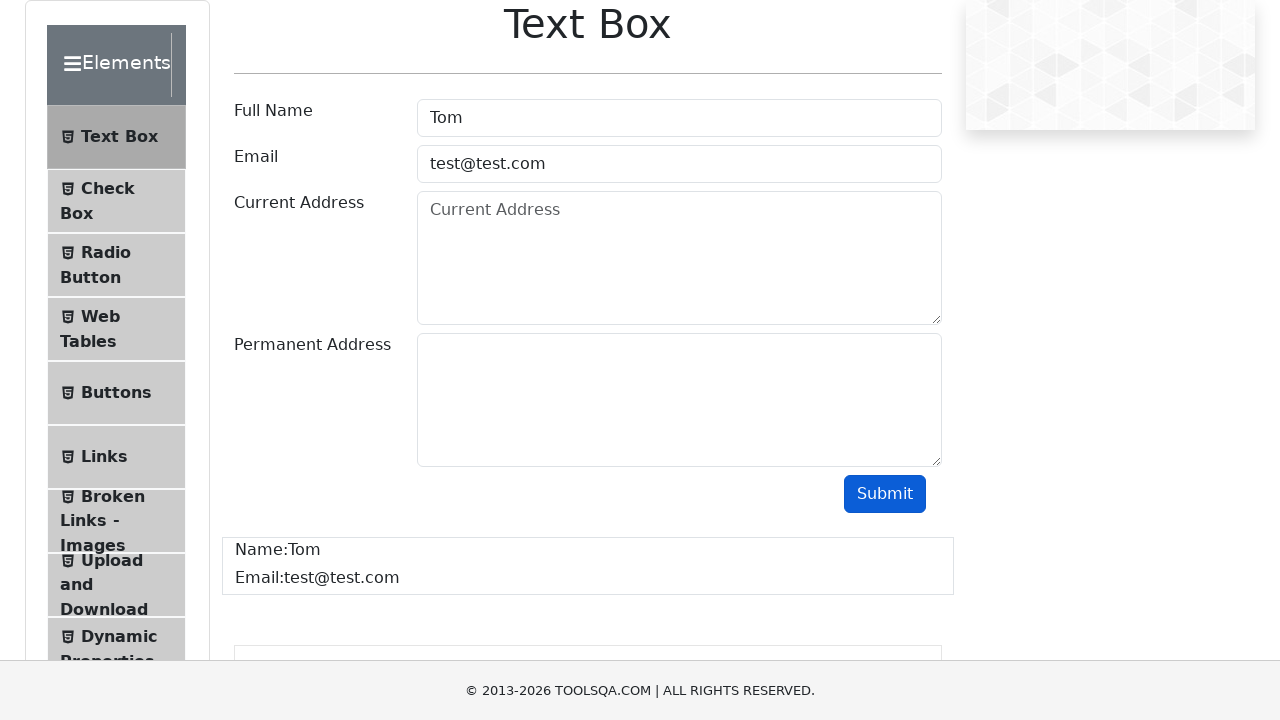